Tests dynamic loading with shorter timeout to demonstrate failure scenario when element doesn't load in time

Starting URL: http://the-internet.herokuapp.com/dynamic_loading/2

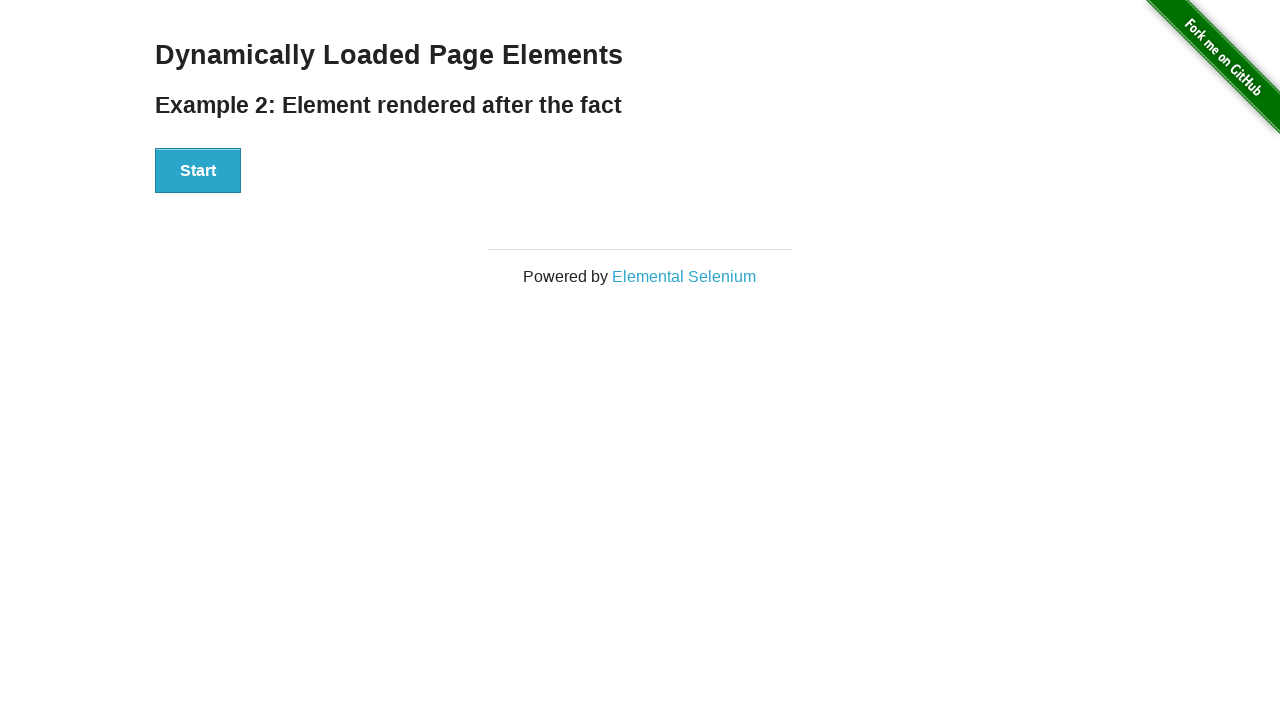

Clicked Start button to trigger dynamic loading at (198, 171) on xpath=//button[text()='Start']
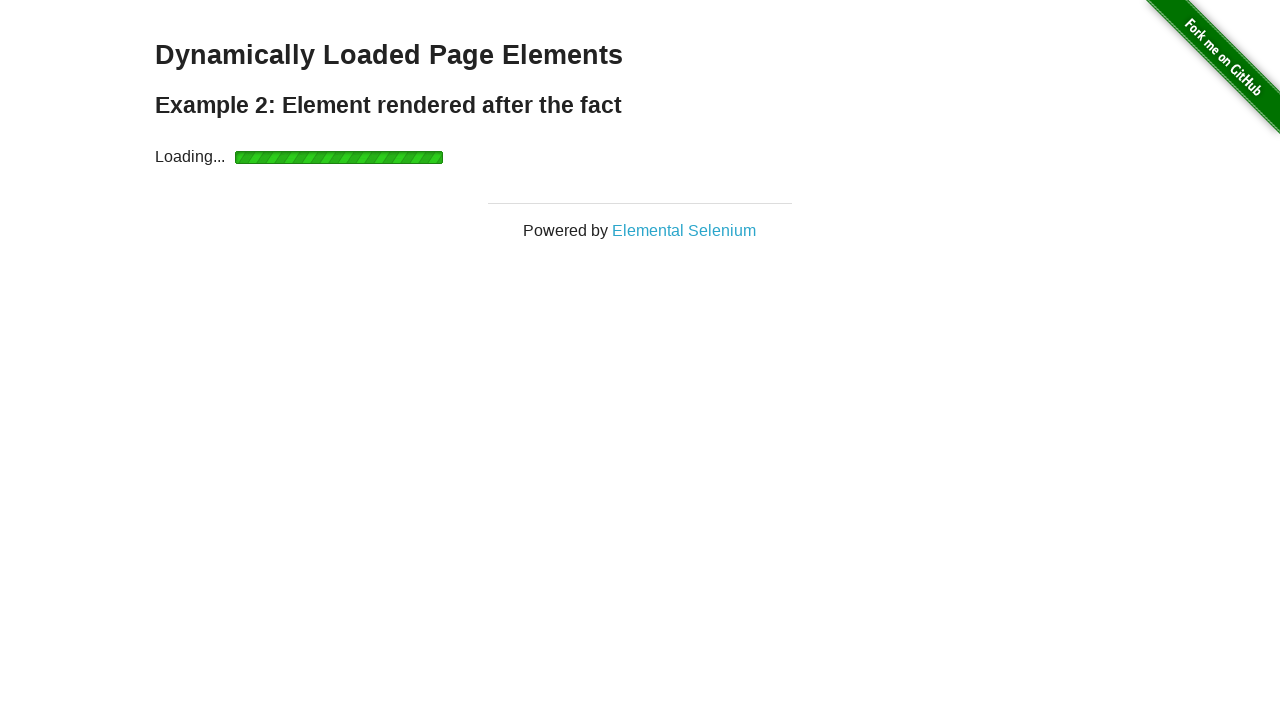

Element wait timed out - expected failure scenario with 3000ms timeout
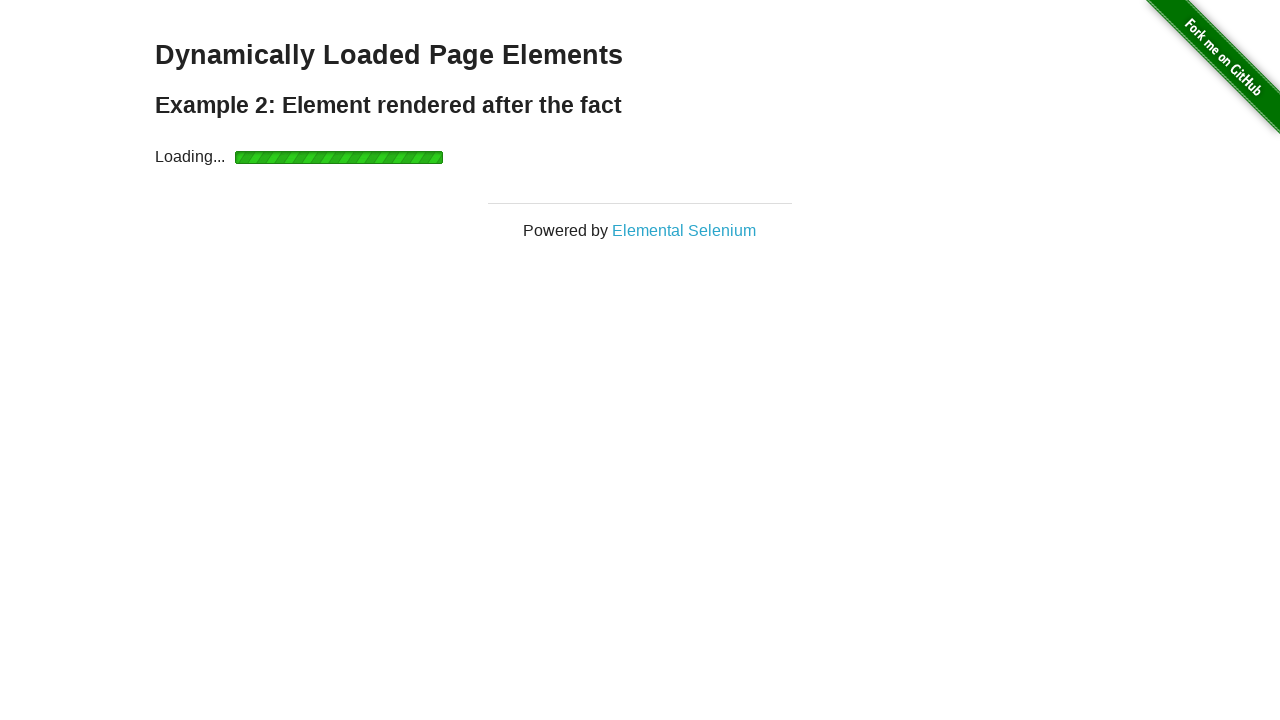

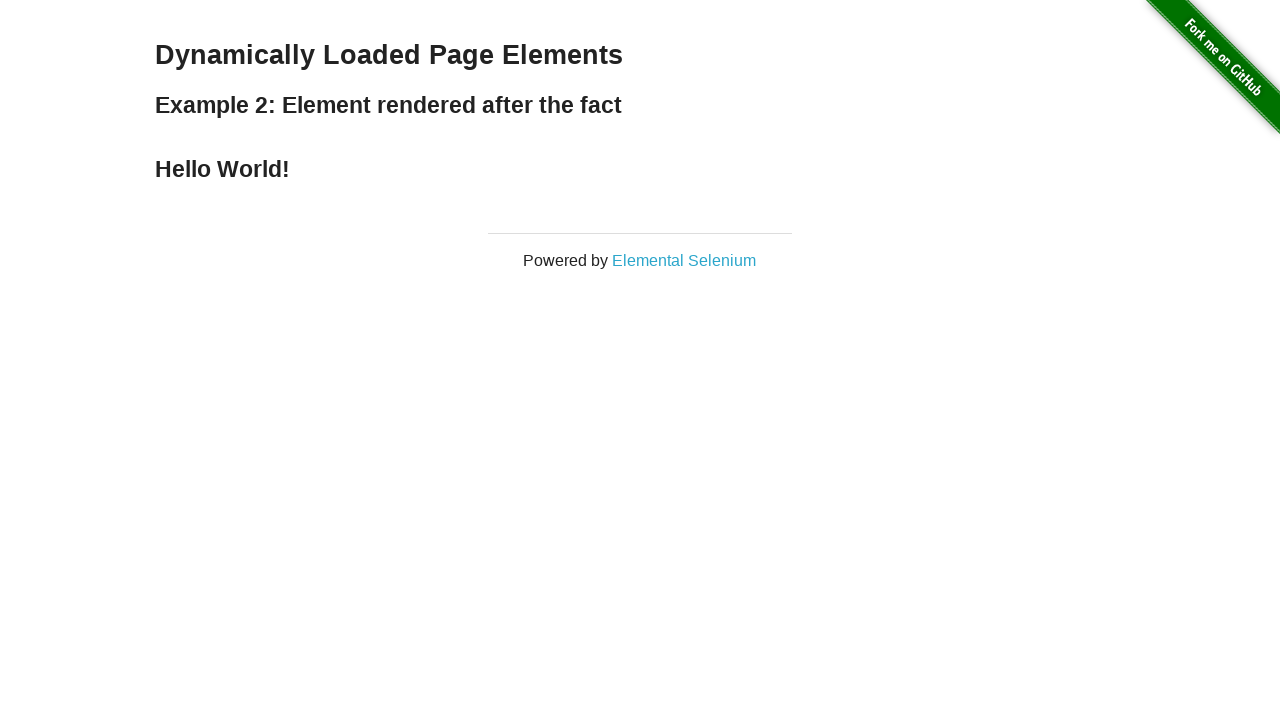